Tests an e-commerce site's product search and add to cart functionality by searching for products containing "ca" and adding specific items to the cart

Starting URL: https://rahulshettyacademy.com/seleniumPractise/#/

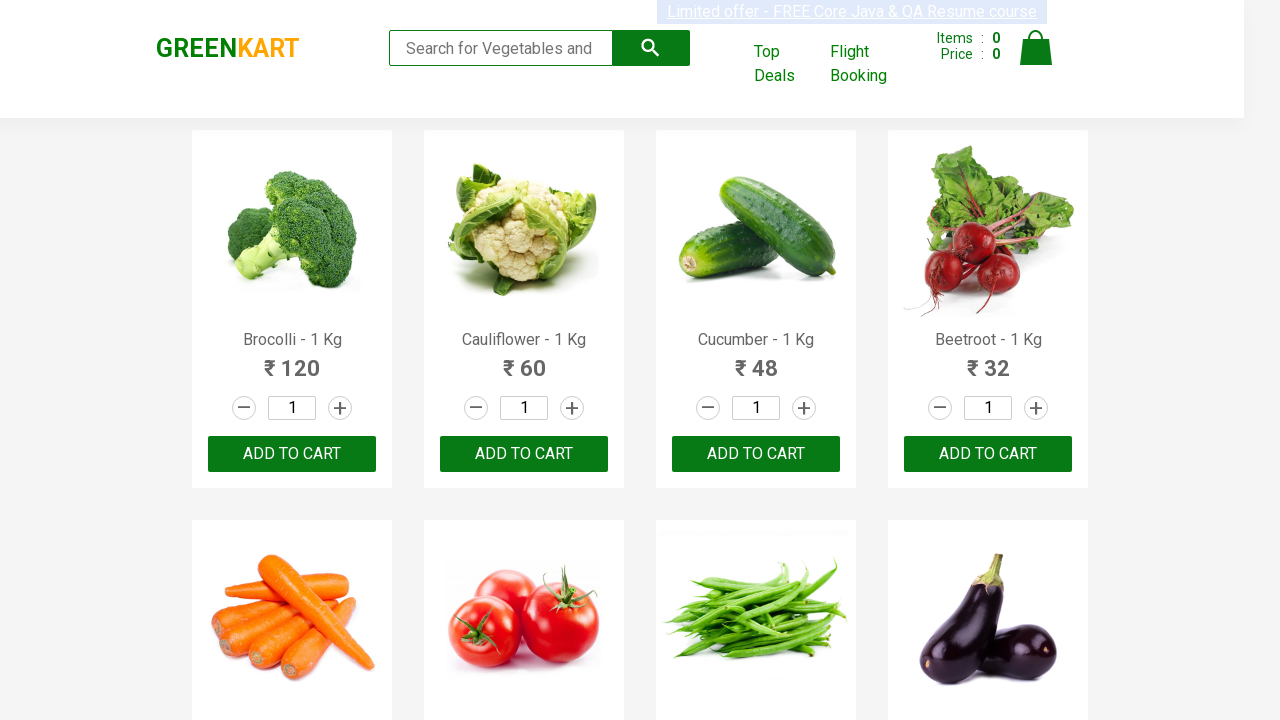

Filled search field with 'ca' to find products on form input.search-keyword
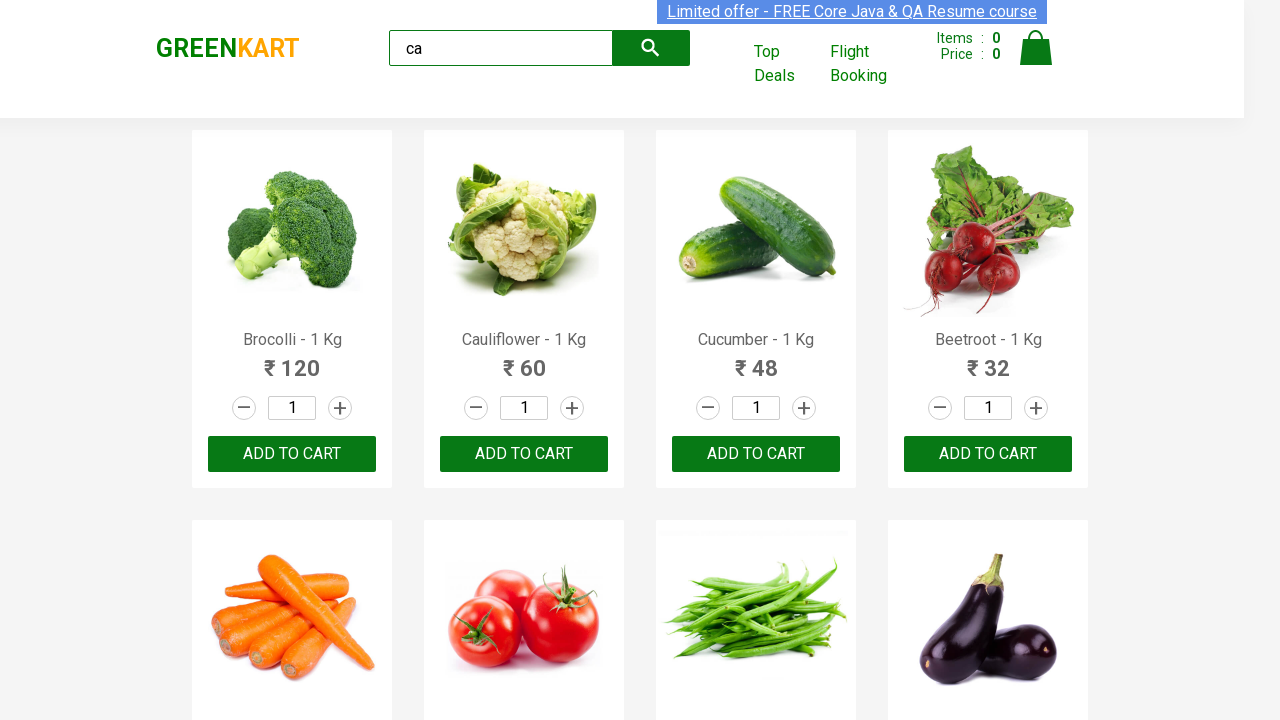

Waited 2000ms for search results to update
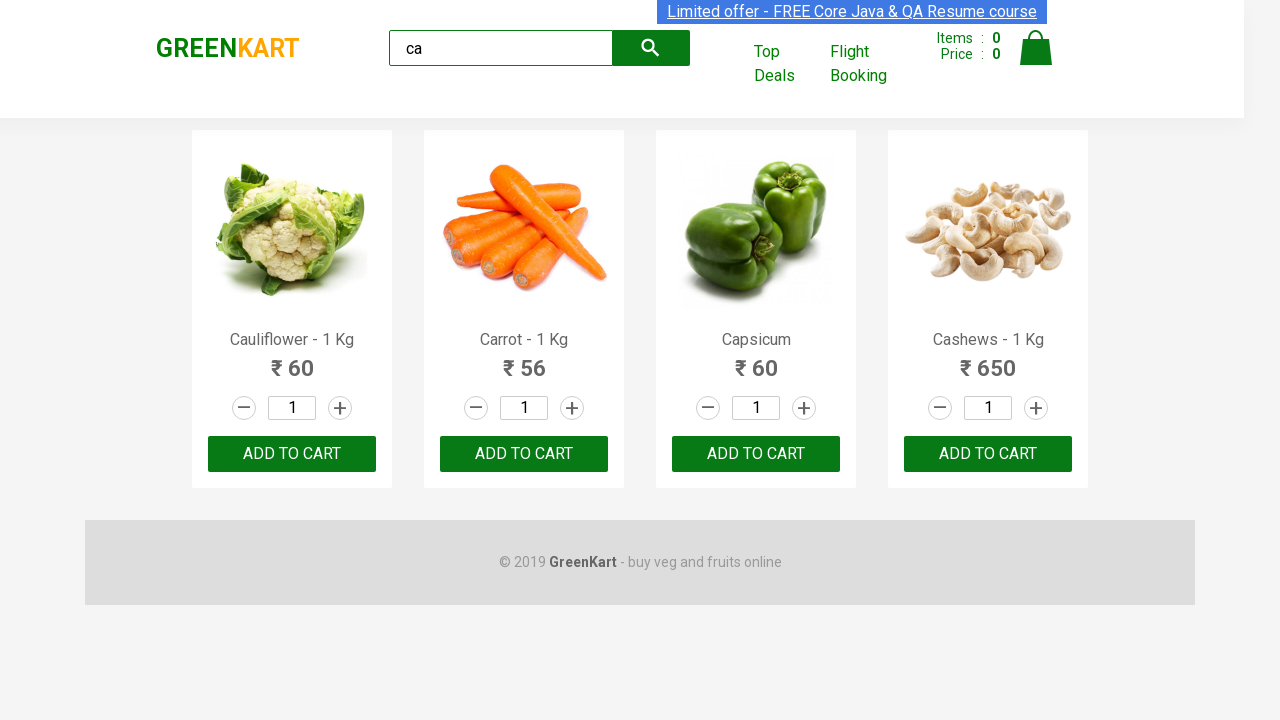

Verified that visible products are present on the page
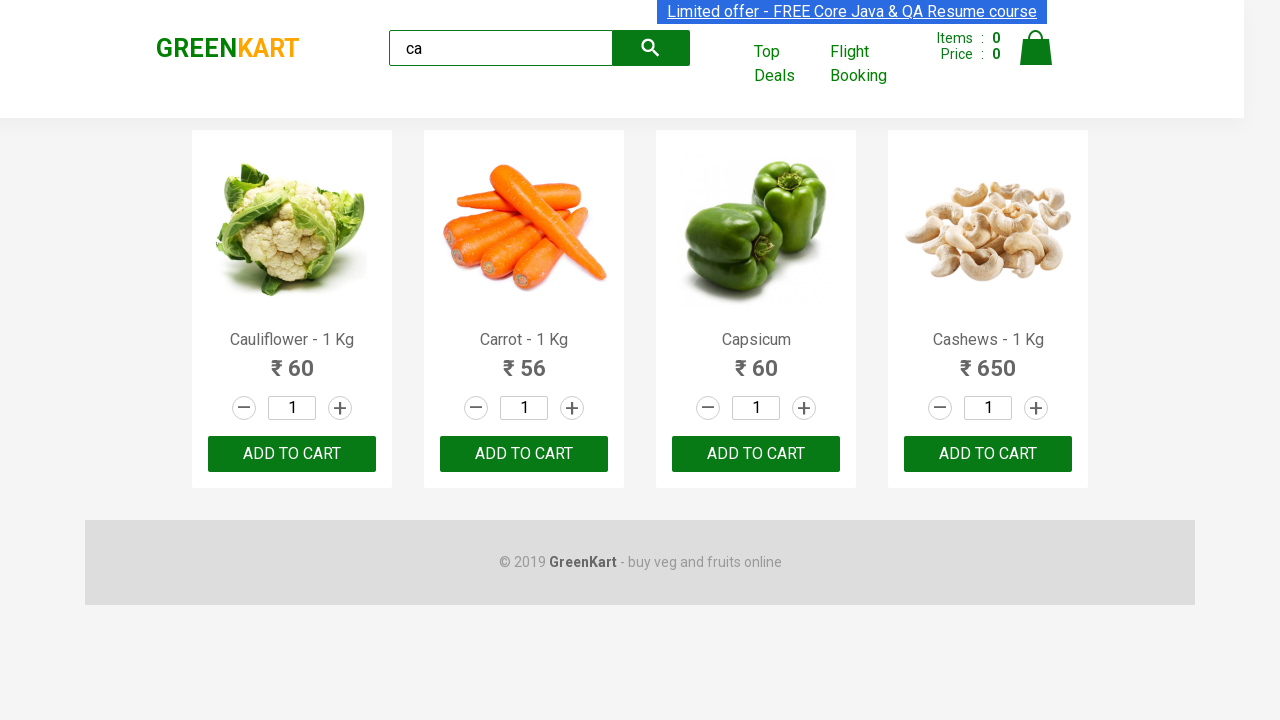

Clicked 'ADD TO CART' button on the third product at (756, 454) on .products .product >> nth=2 >> internal:text="ADD TO CART"i
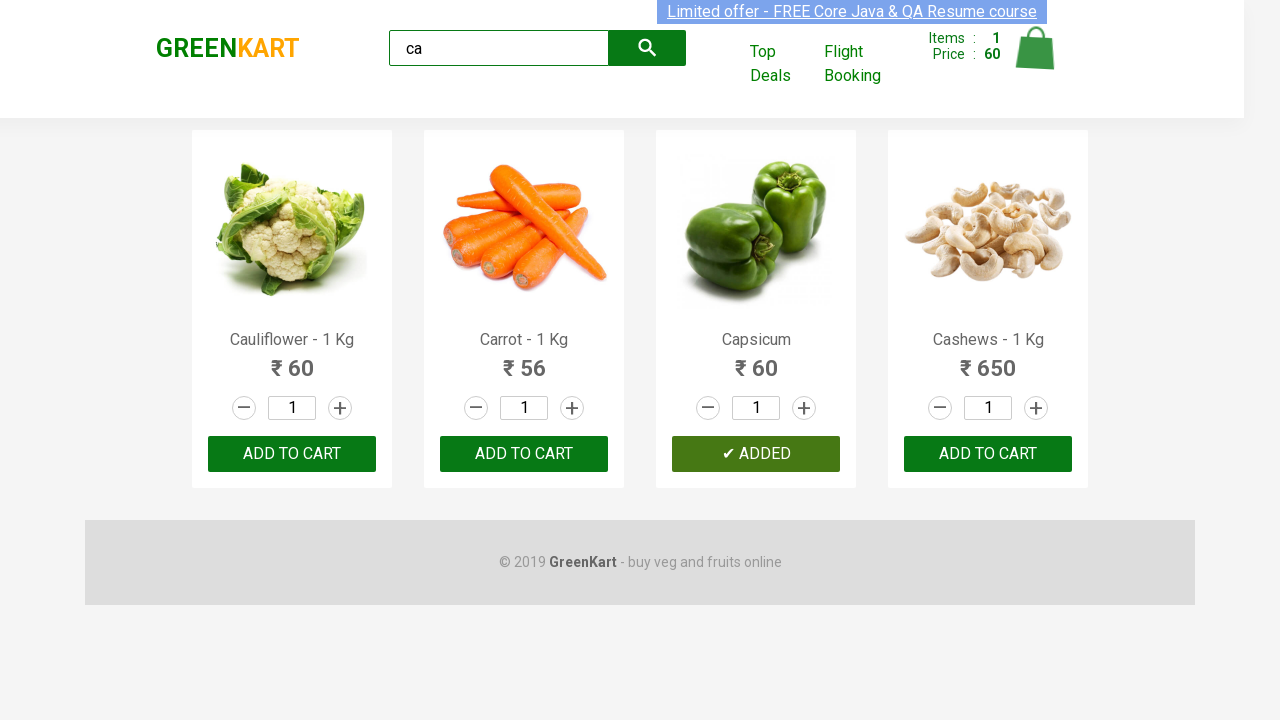

Retrieved all product elements from the page
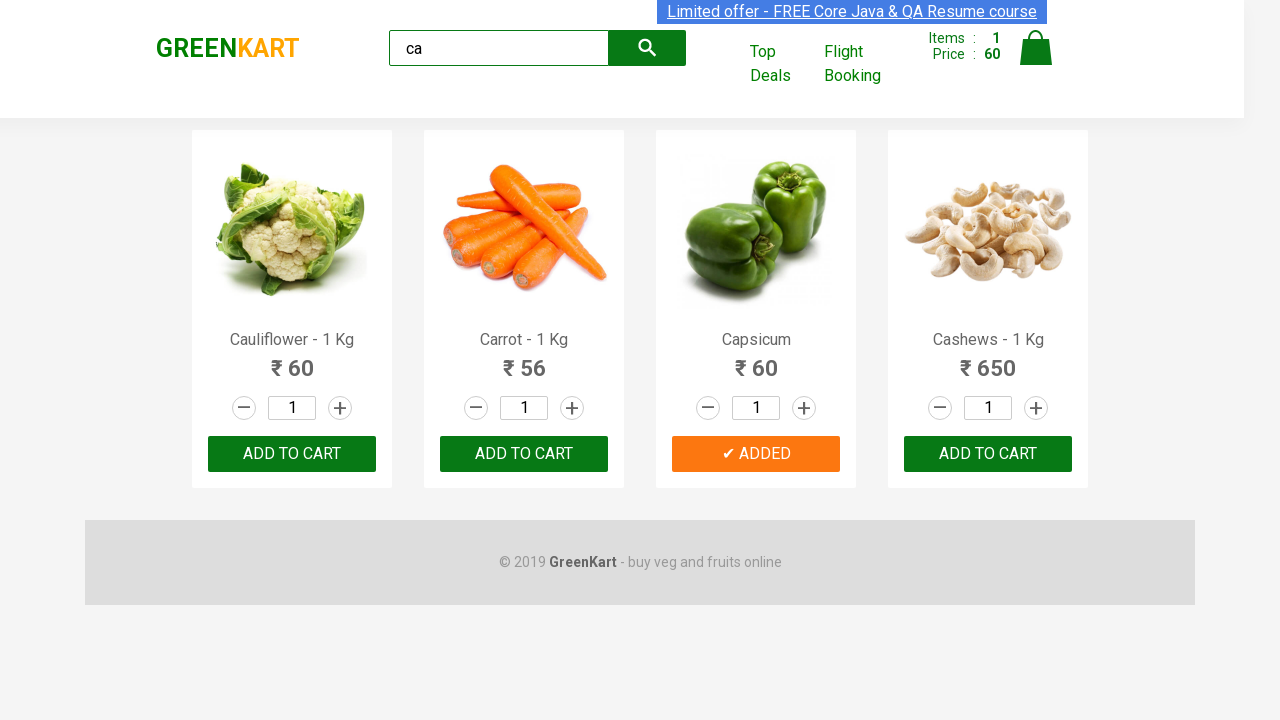

Retrieved product name: 'Cauliflower - 1 Kg'
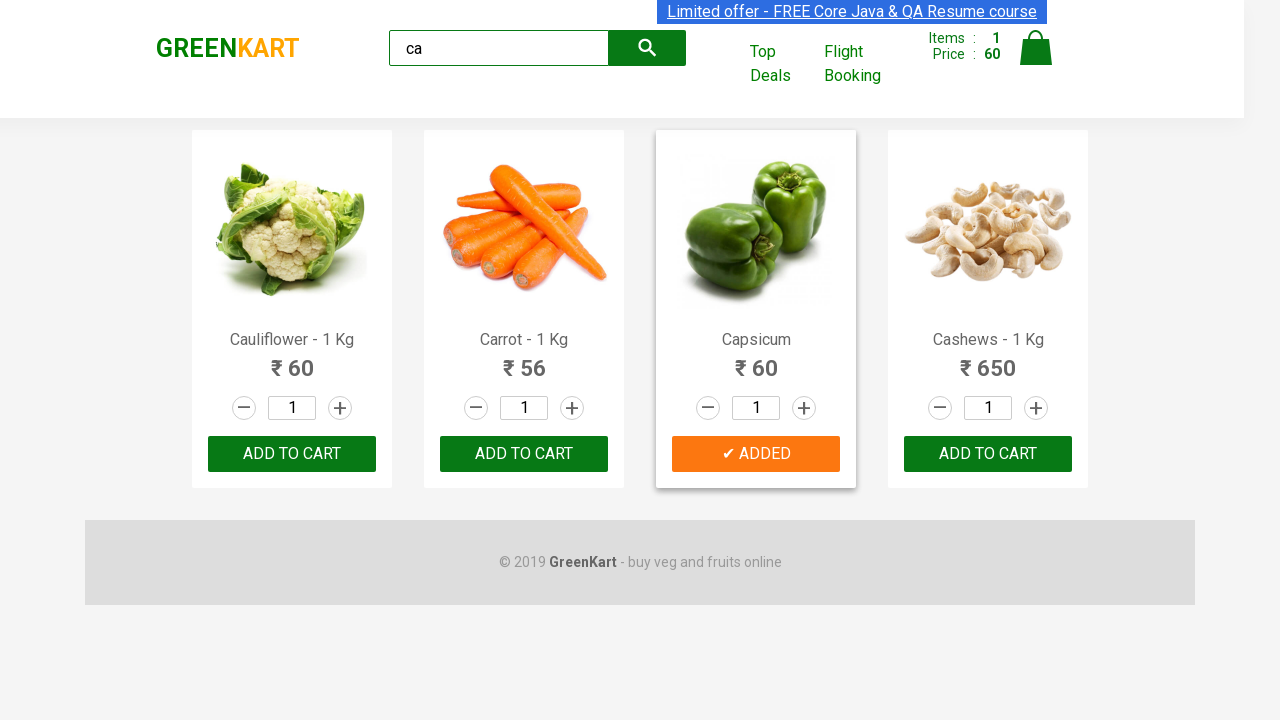

Retrieved product name: 'Carrot - 1 Kg'
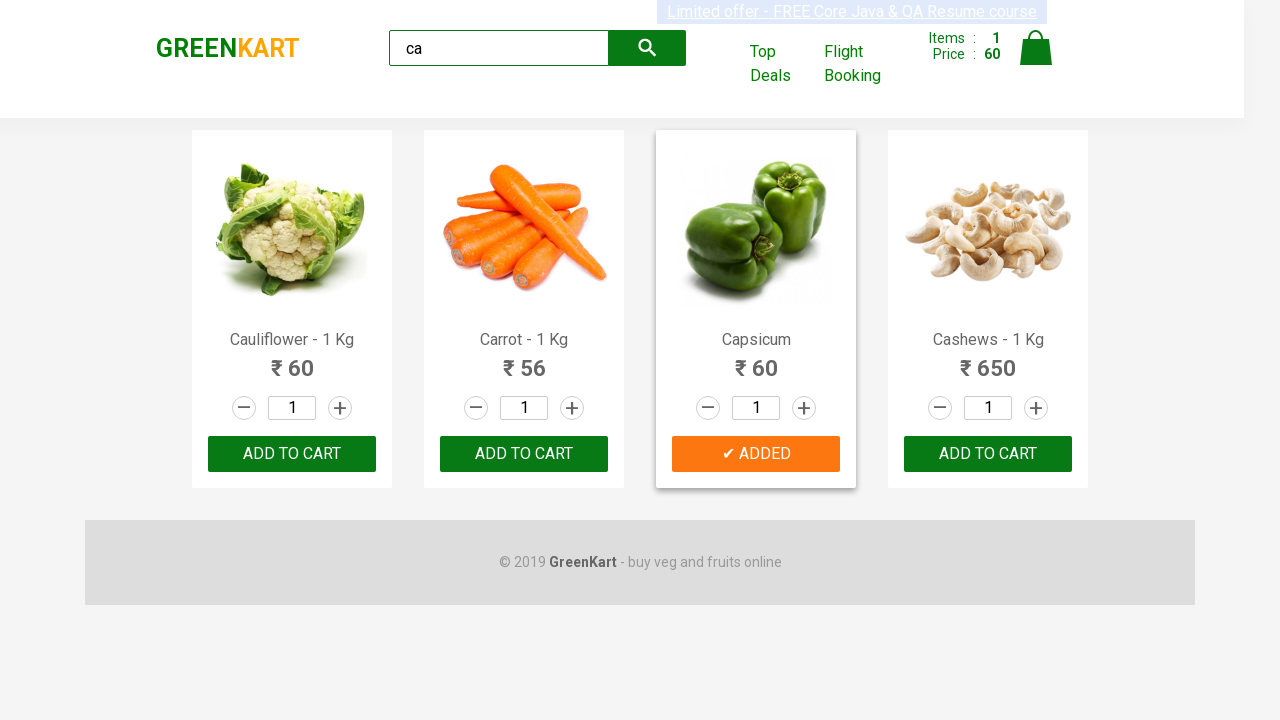

Retrieved product name: 'Capsicum'
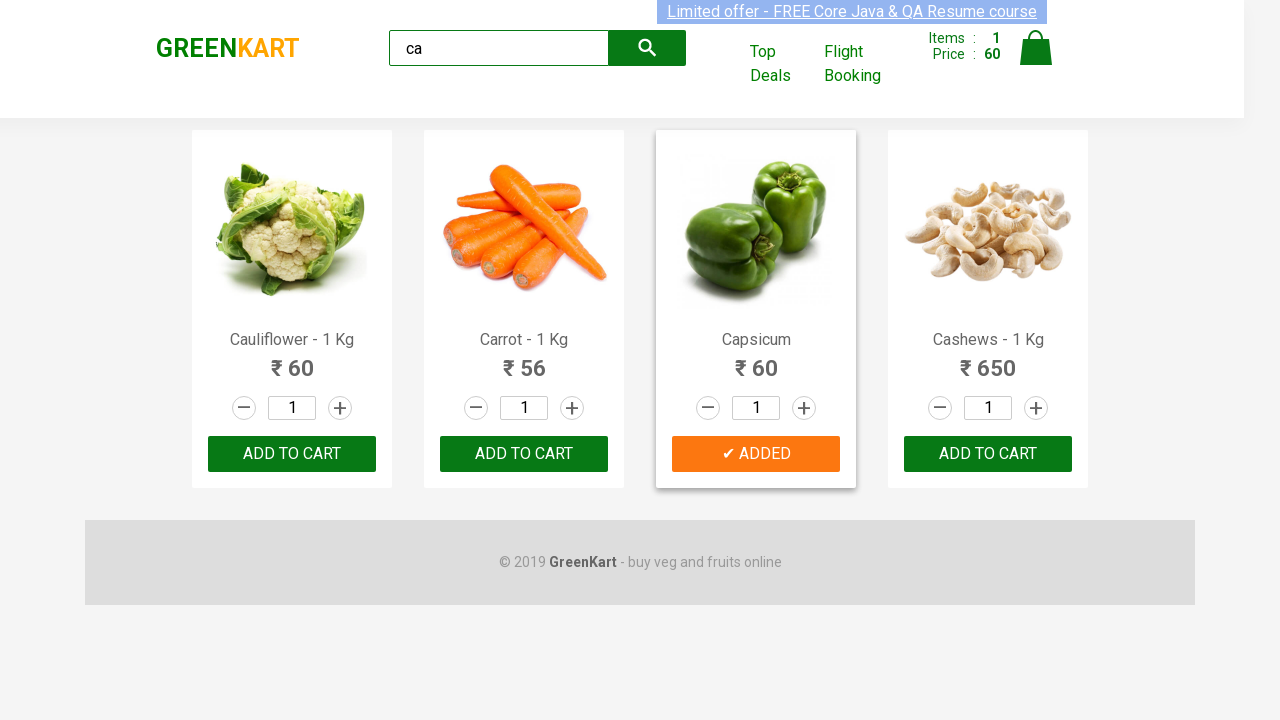

Retrieved product name: 'Cashews - 1 Kg'
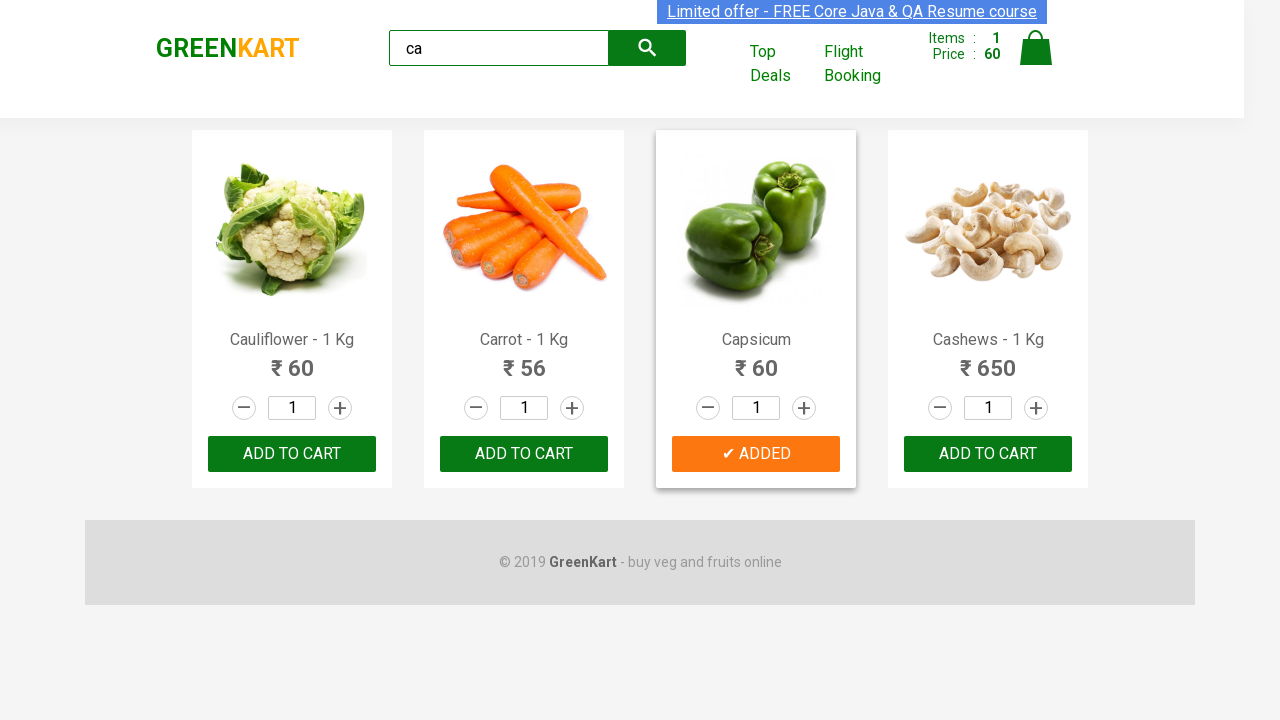

Found Cashews product and clicked its 'ADD TO CART' button at (988, 454) on .products .product >> nth=3 >> button
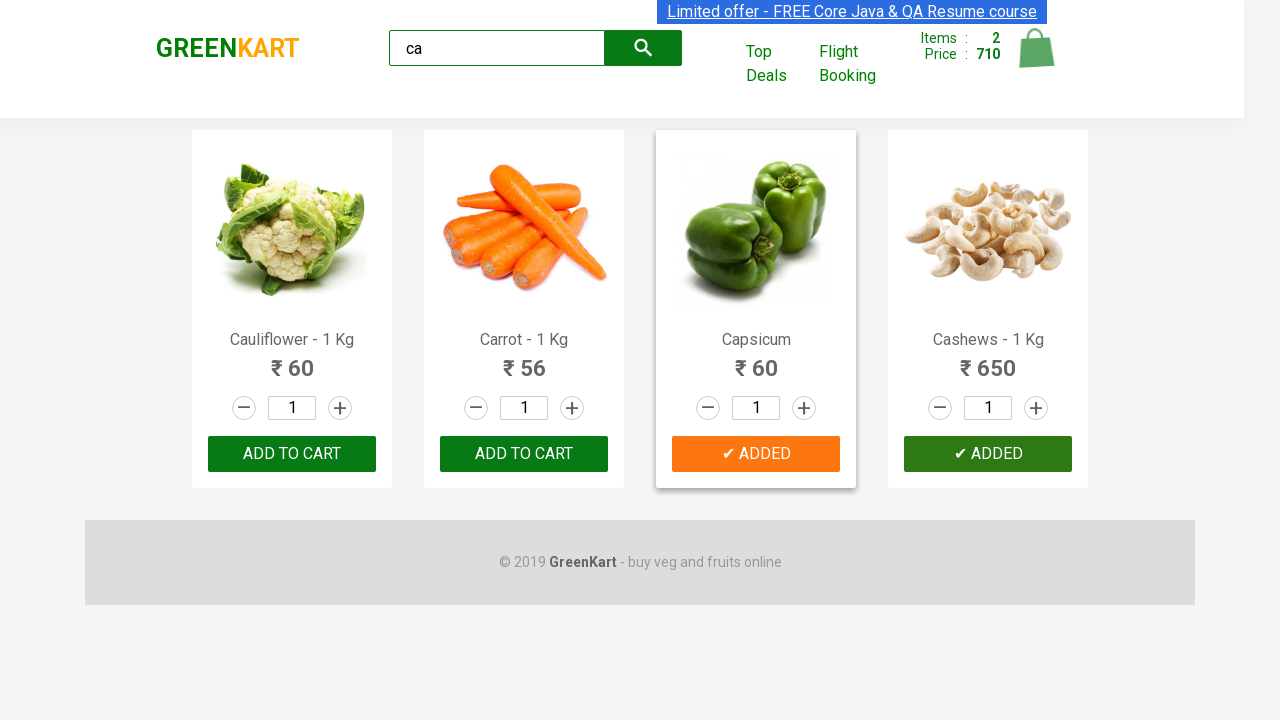

Verified that brand text is 'GREENKART'
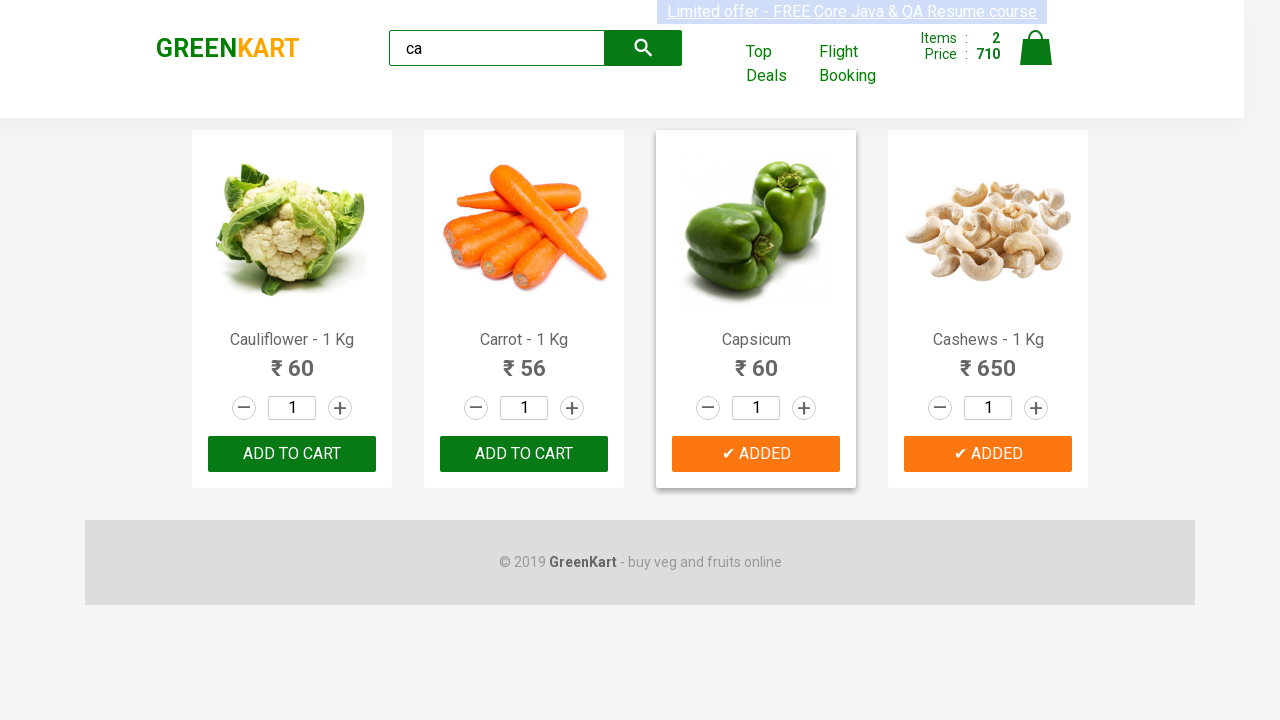

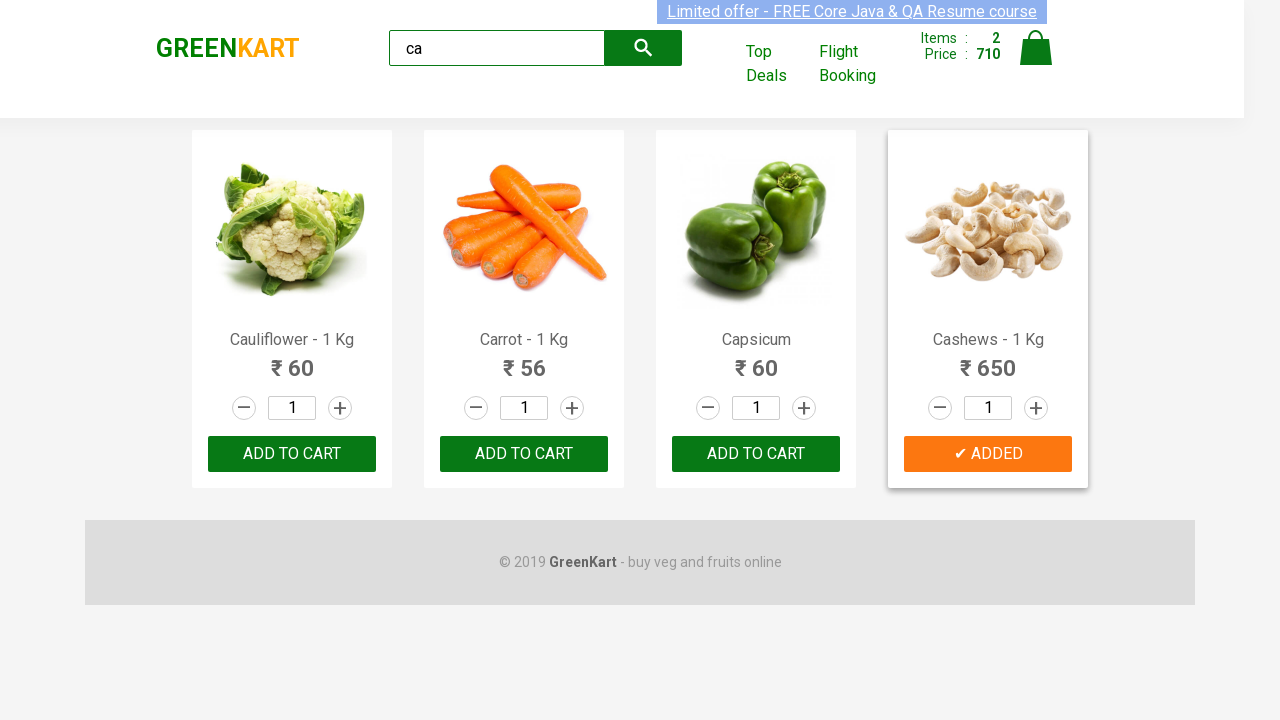